Tests form validation by clicking submit without filling any required fields

Starting URL: https://skryabin.com/market/quote.html

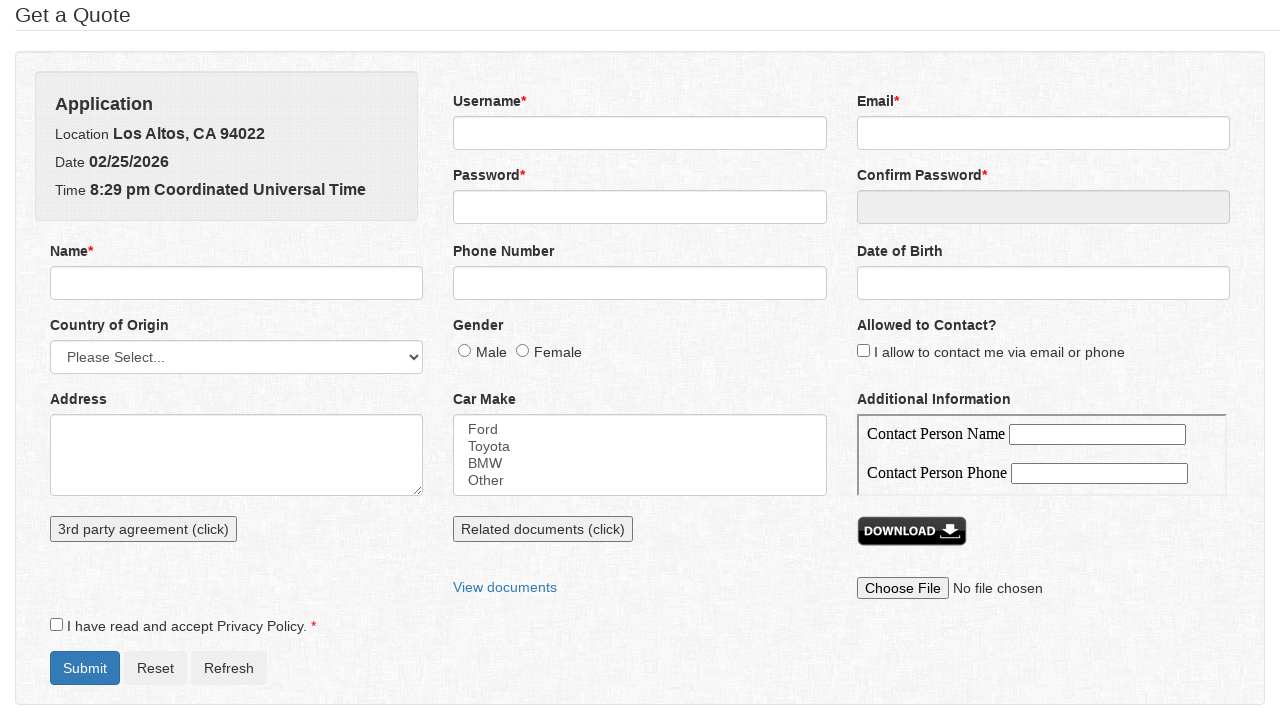

Clicked submit button without filling any required fields to test form validation at (85, 668) on #formSubmit
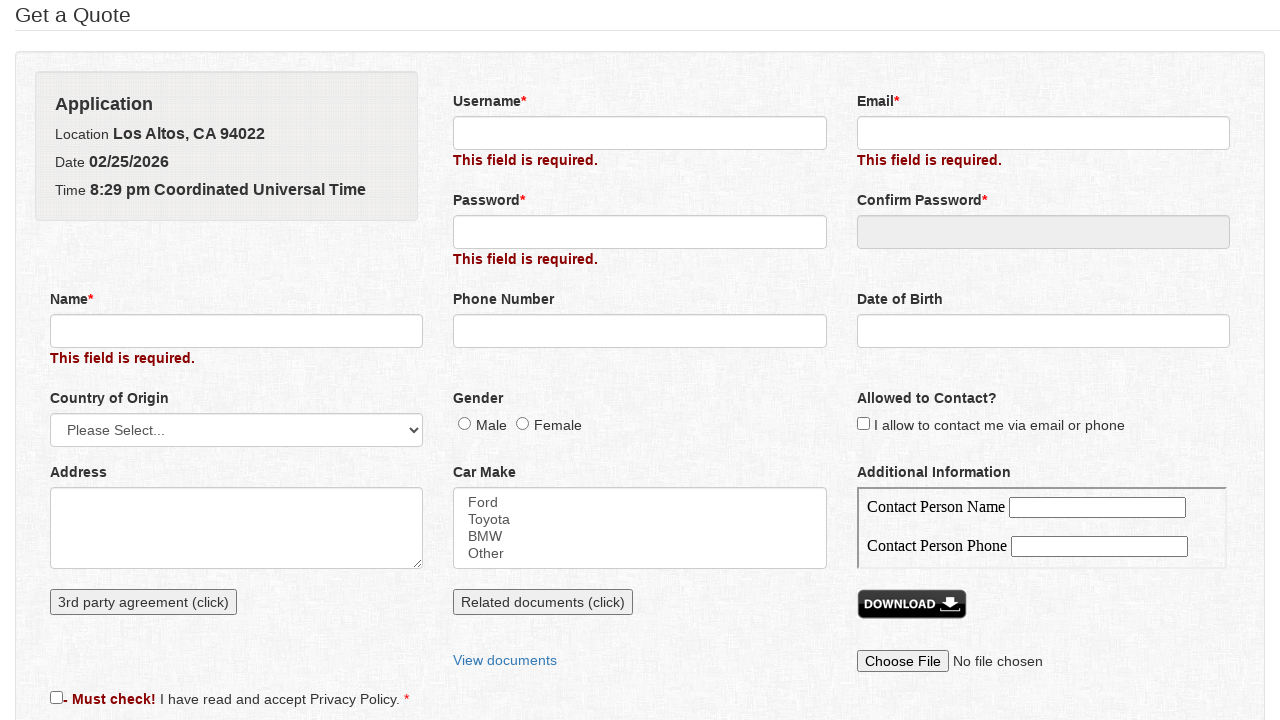

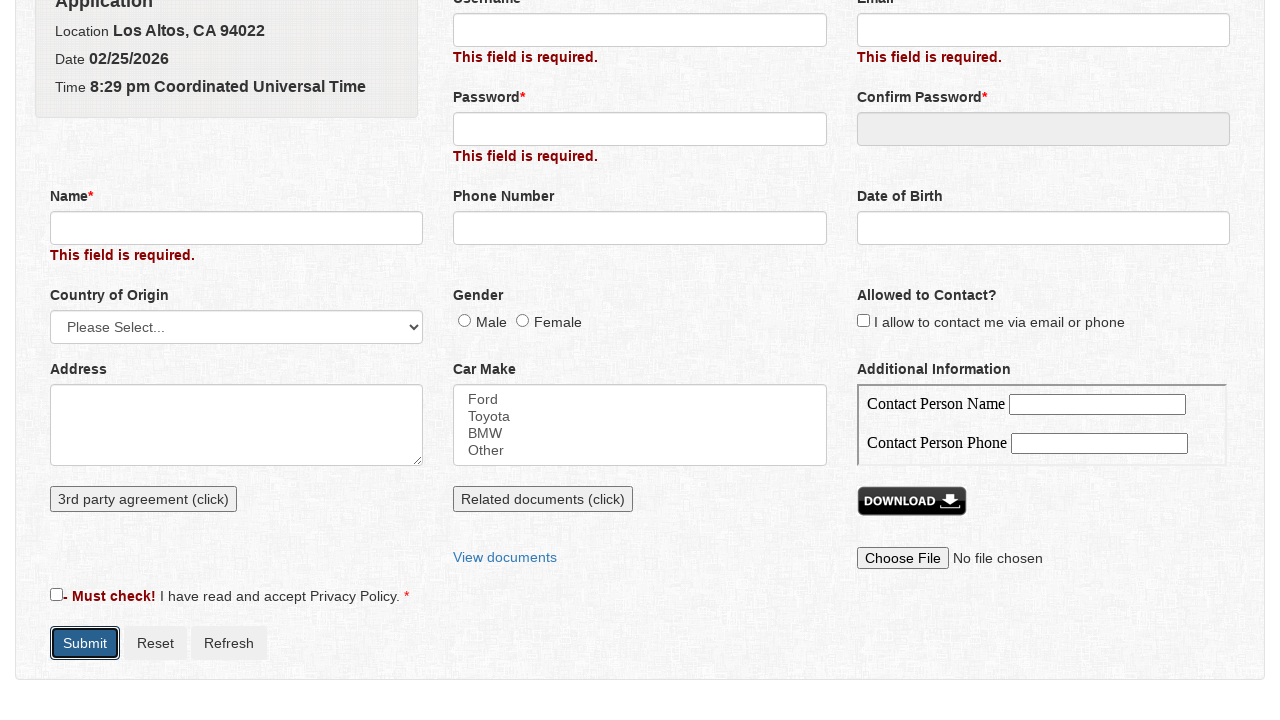